Navigates to Form page and verifies it contains one input box and one submit button

Starting URL: http://uitest.duodecadits.com/

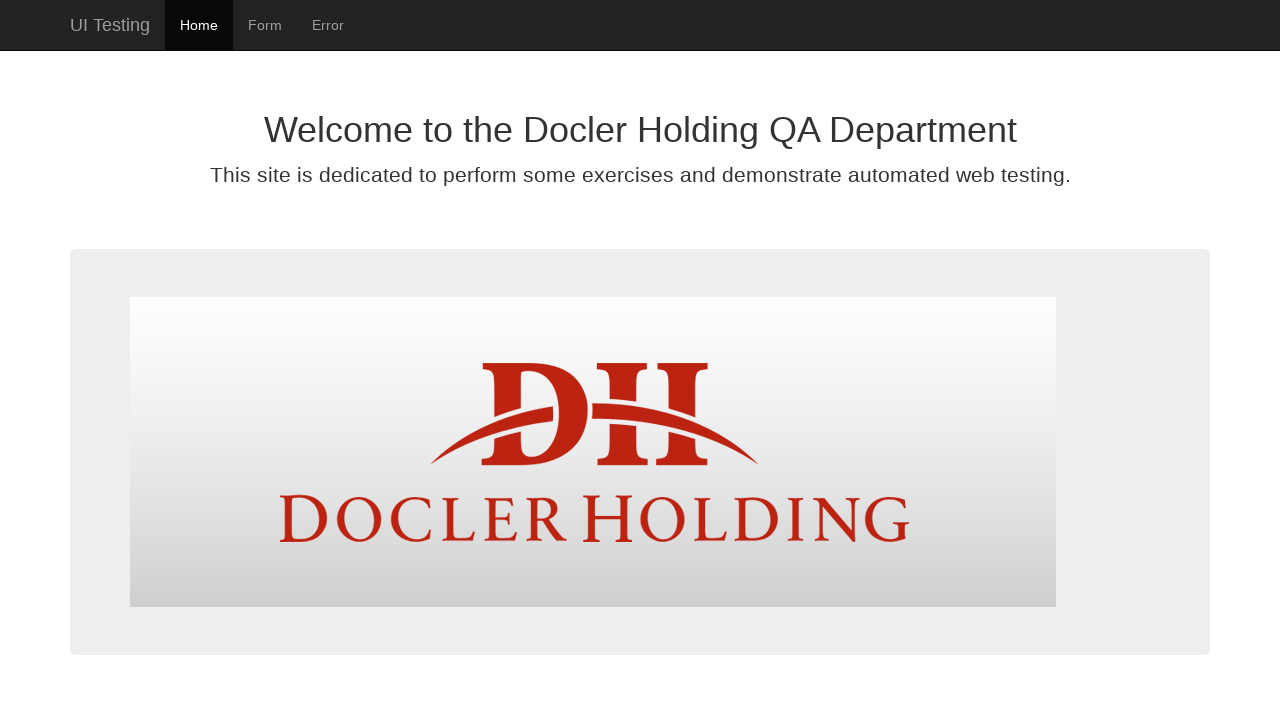

Clicked Form page link at (265, 25) on a:has-text('Form')
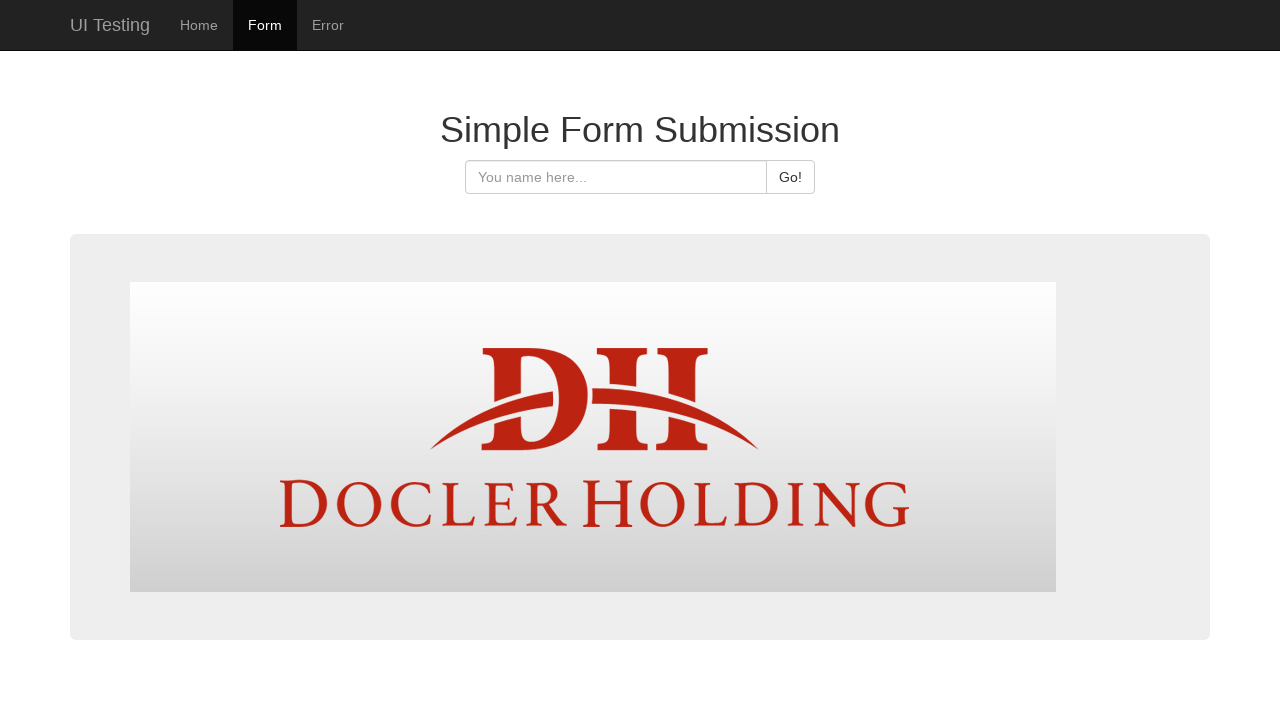

Form page DOM content loaded
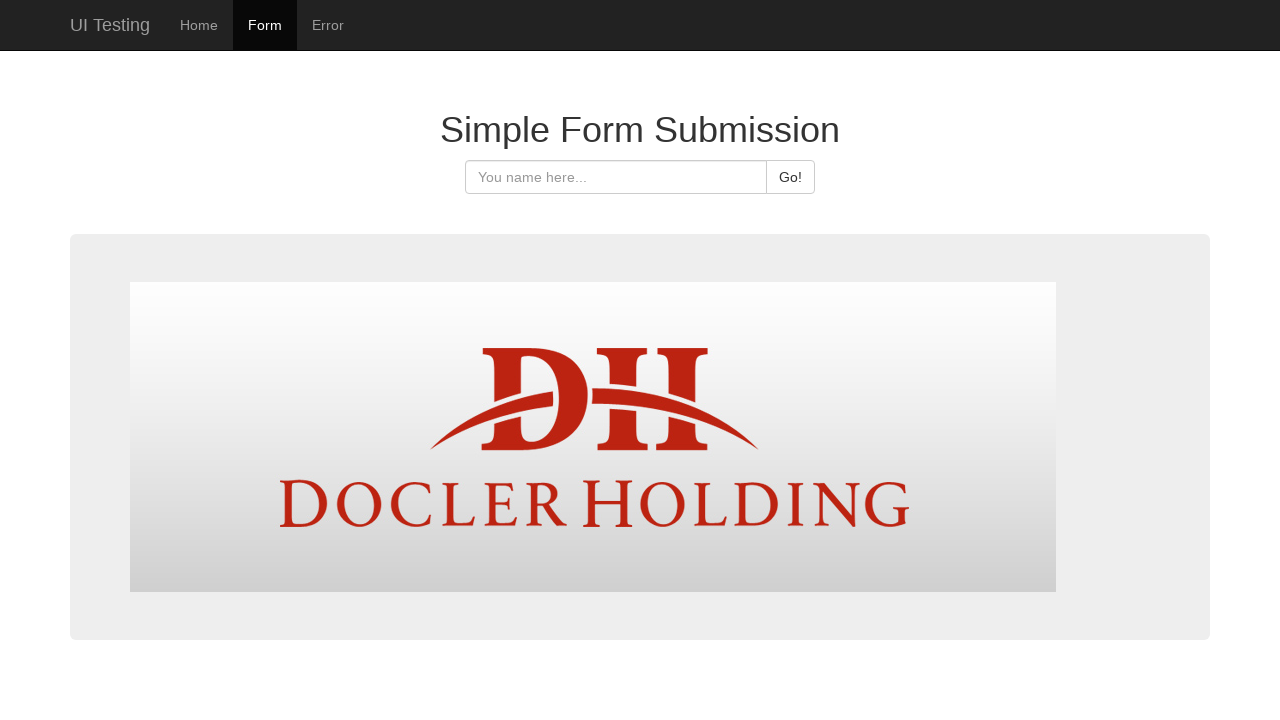

Verified text input box is present on Form page
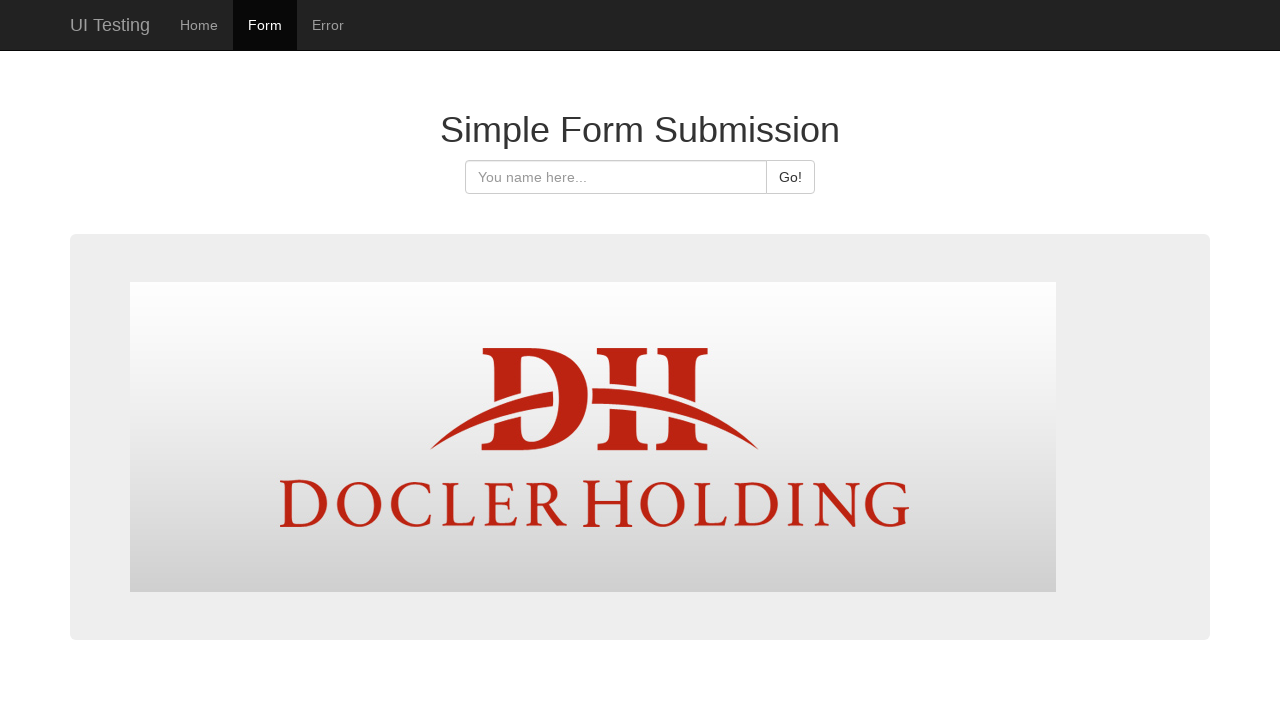

Verified submit button is present on Form page
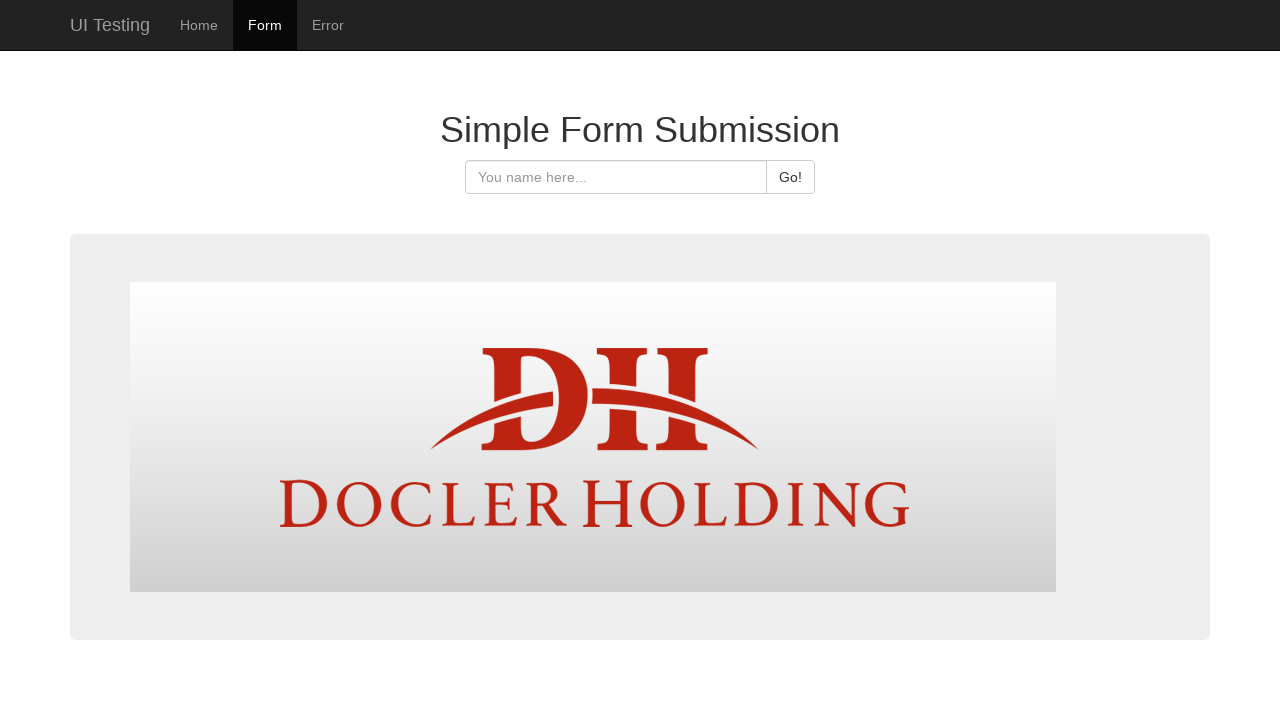

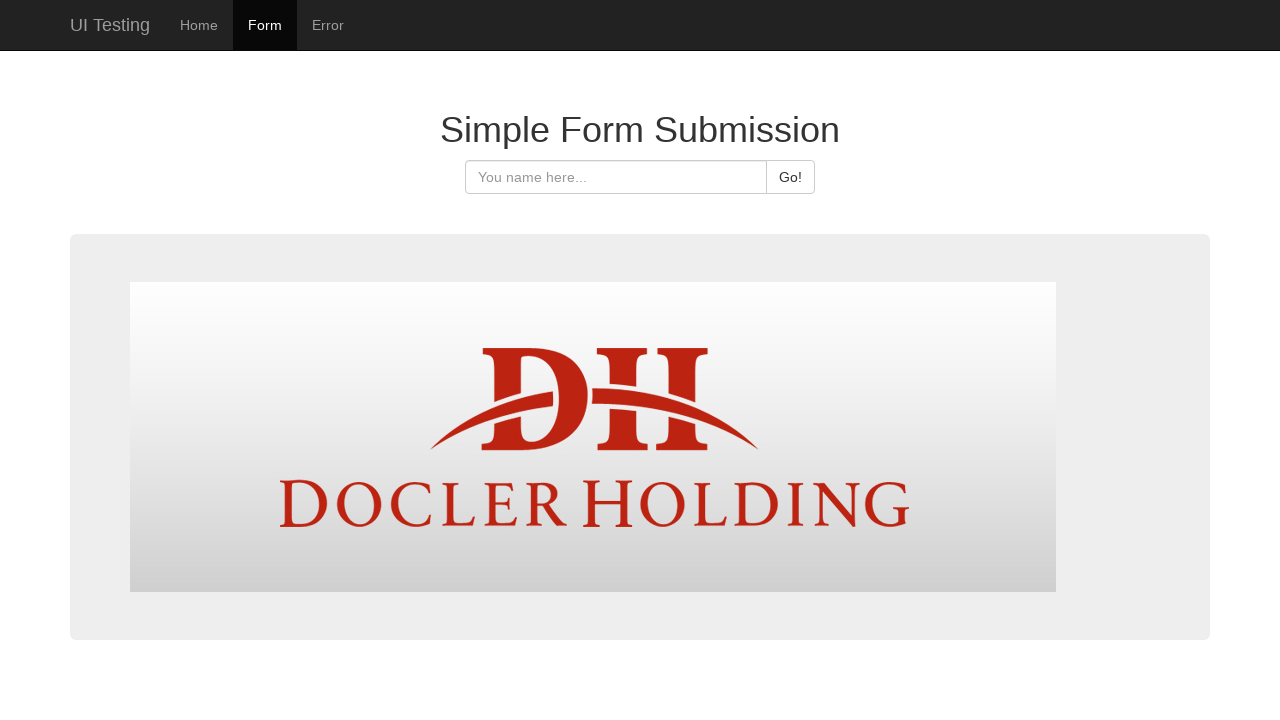